Tests browser navigation commands by clicking a link, navigating back and forward, and refreshing the page

Starting URL: https://rahulshettyacademy.com/AutomationPractice/

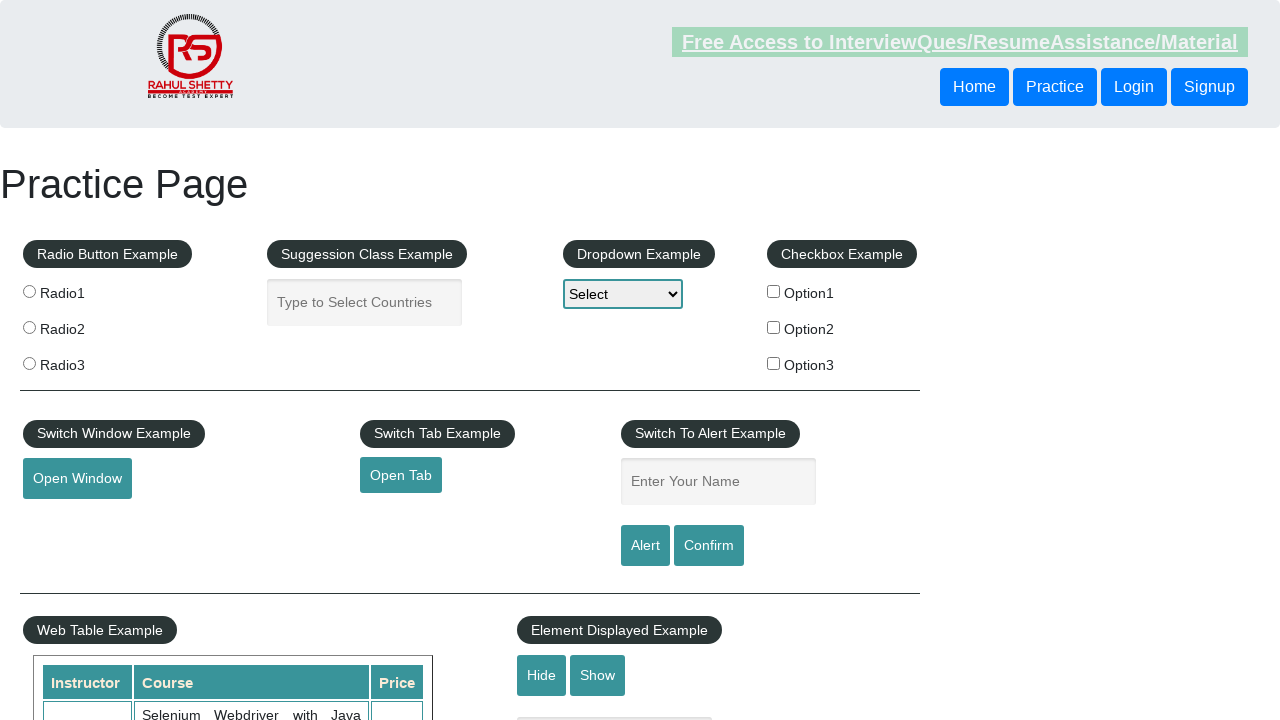

Clicked on the blinking text link at (960, 42) on a.blinkingText
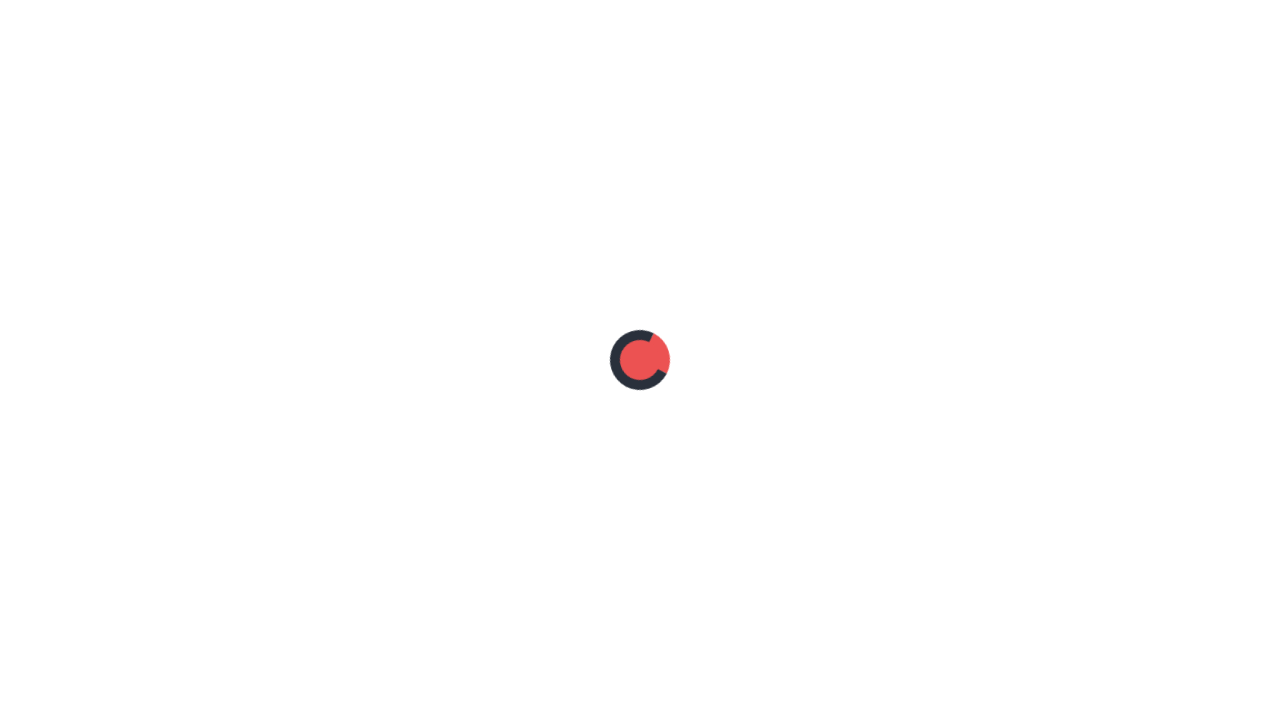

Navigated back to the home page
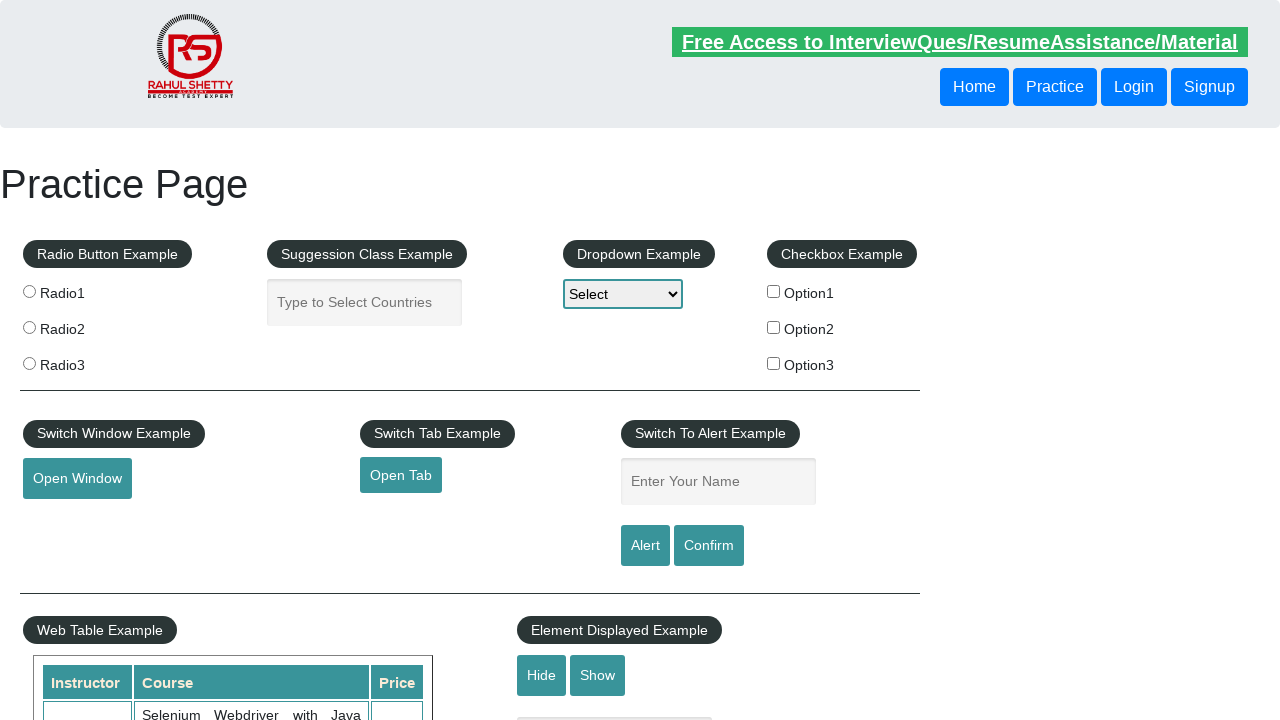

Navigated forward to the linked page
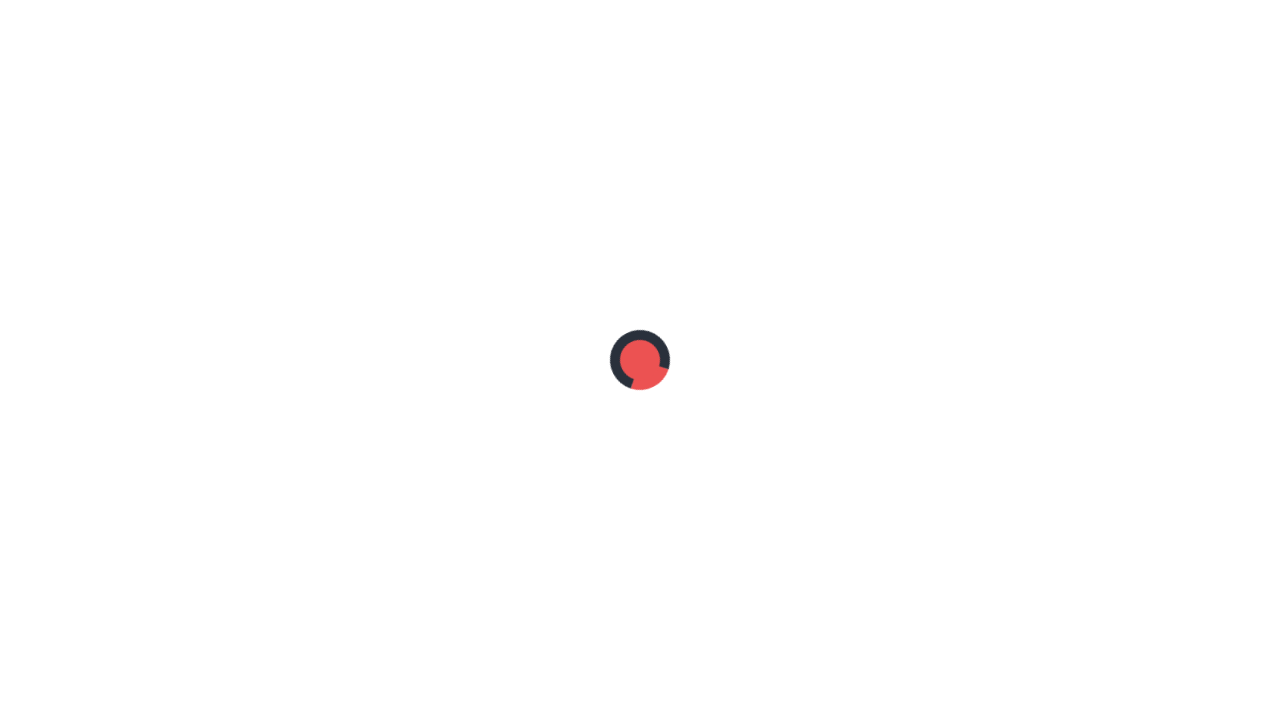

Navigated back again
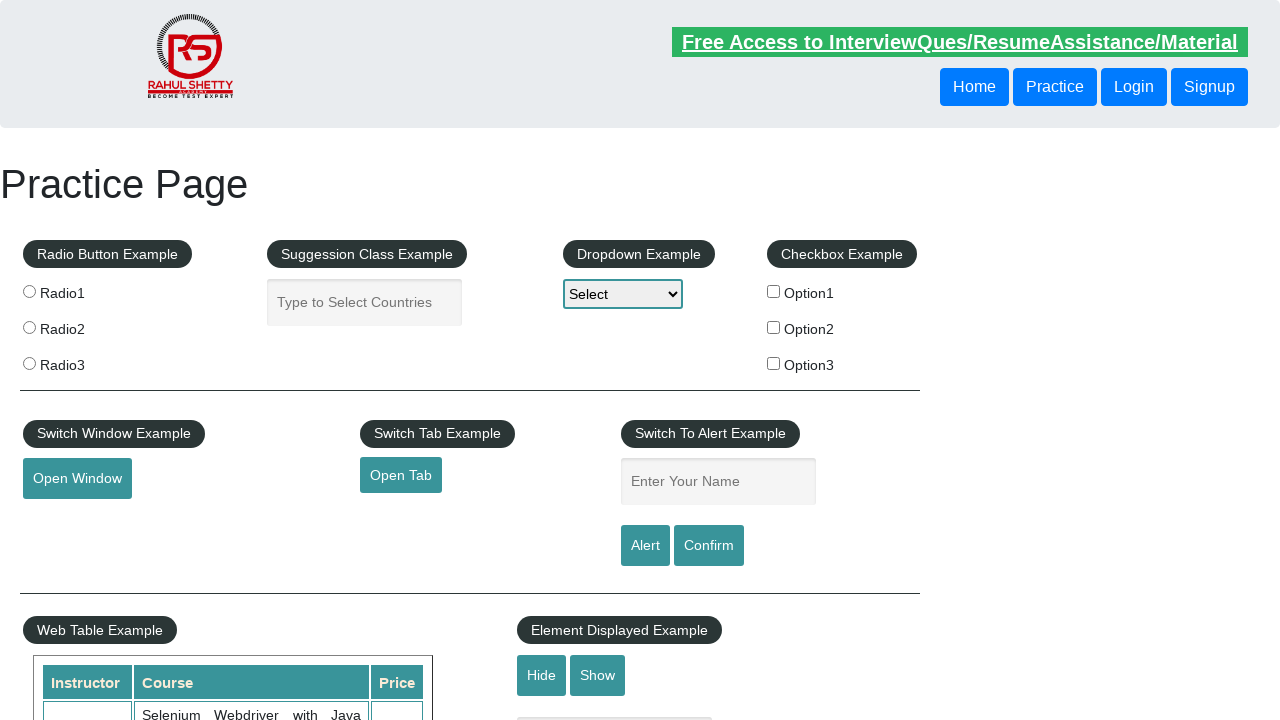

Refreshed the current page
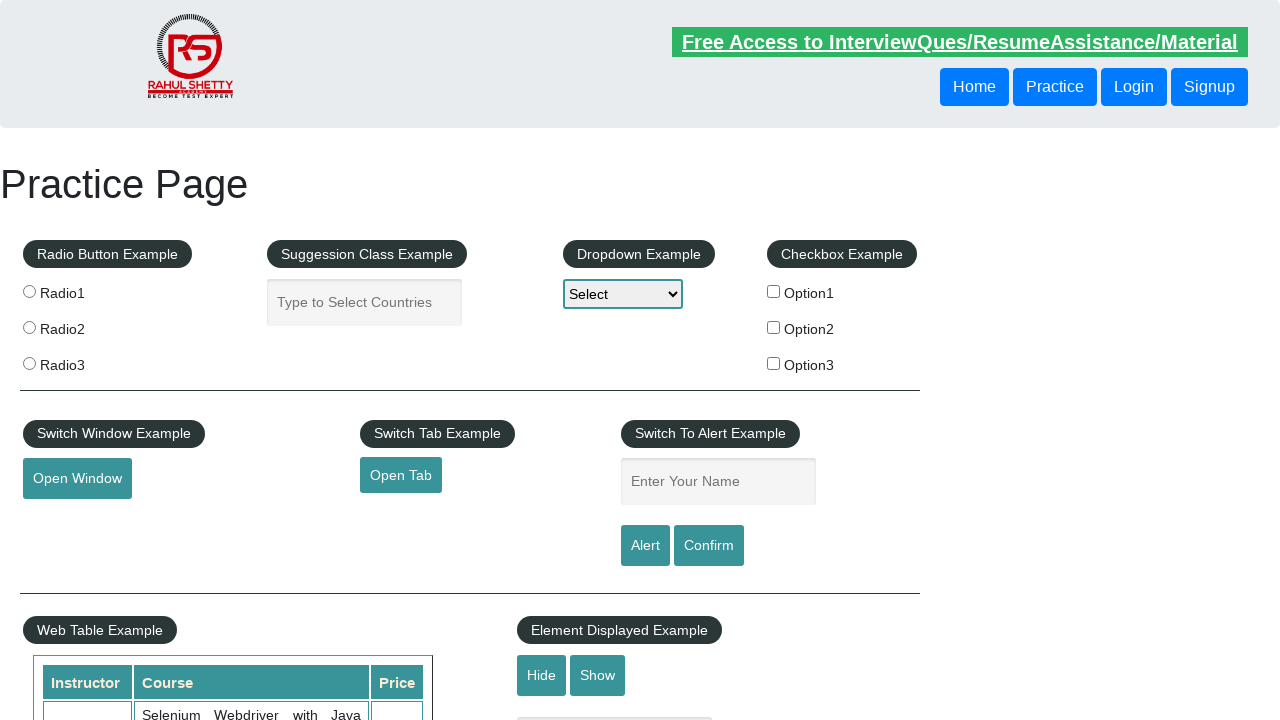

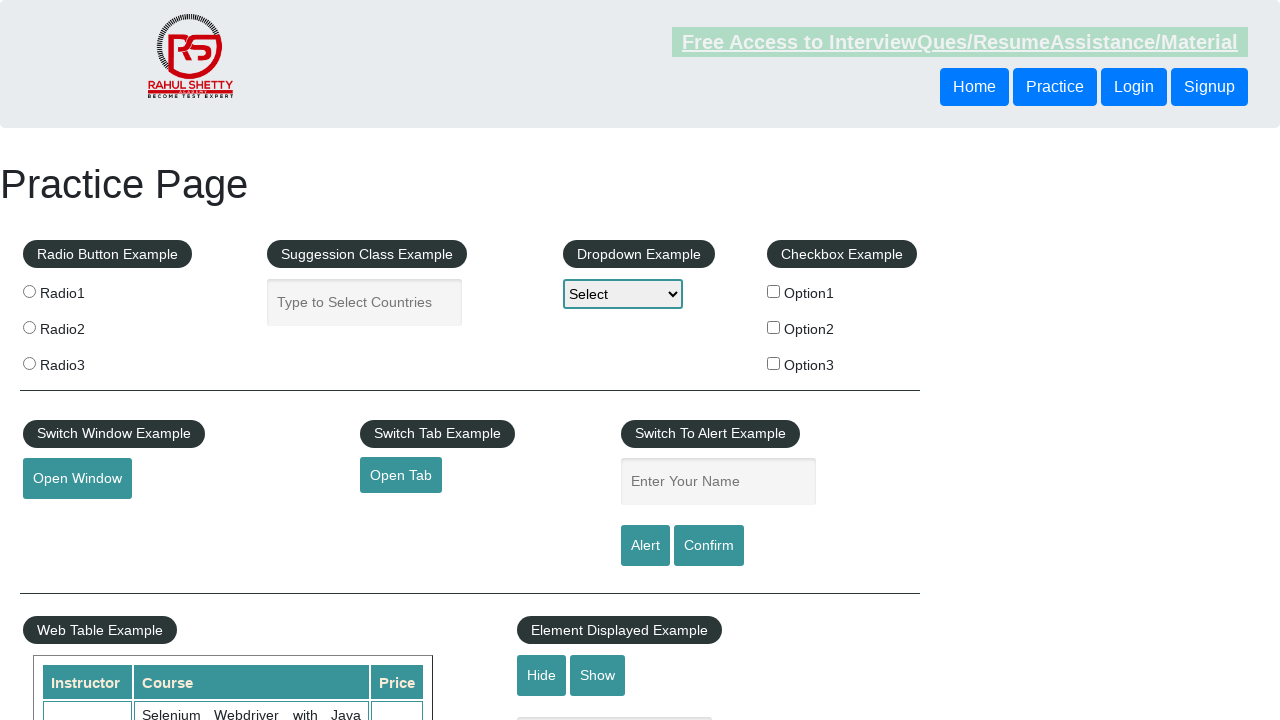